Tests file download functionality on Selenium downloads page by clicking a download link

Starting URL: https://www.selenium.dev/downloads/

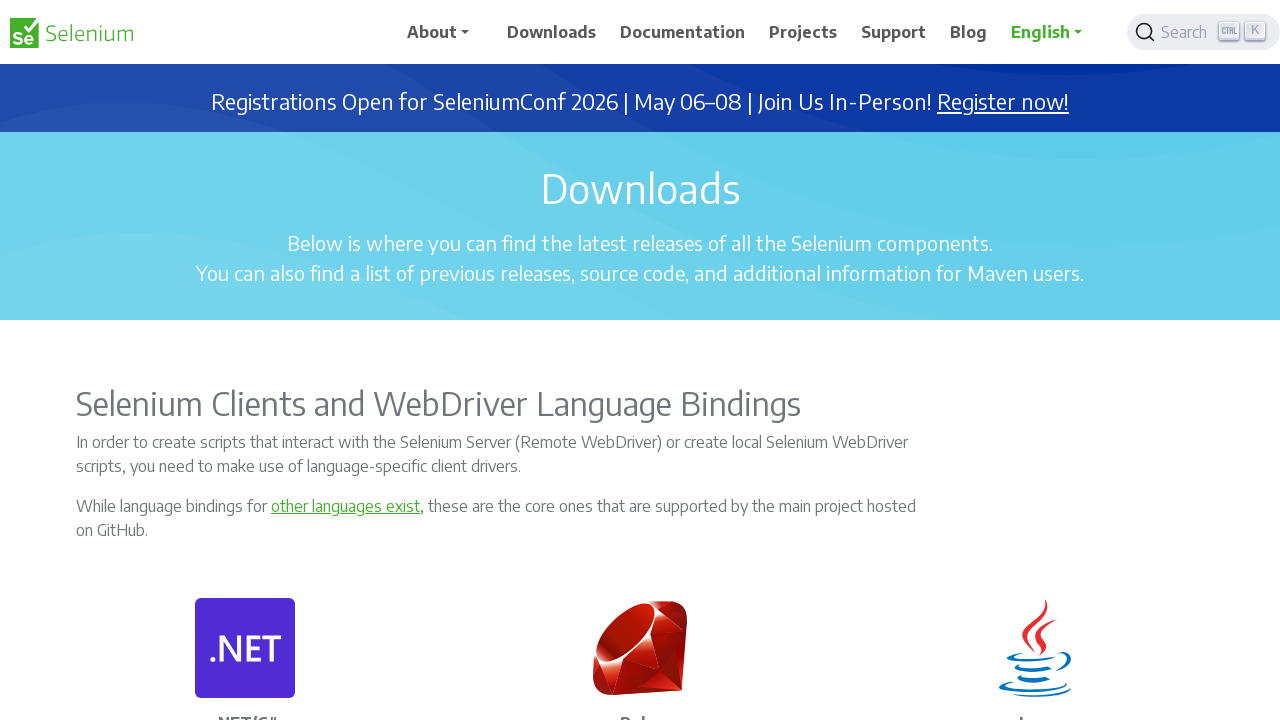

Clicked download link on Selenium downloads page at (1060, 360) on div[class='row justify-content-center px-5 pb-5'] div:nth-child(3) div:nth-child
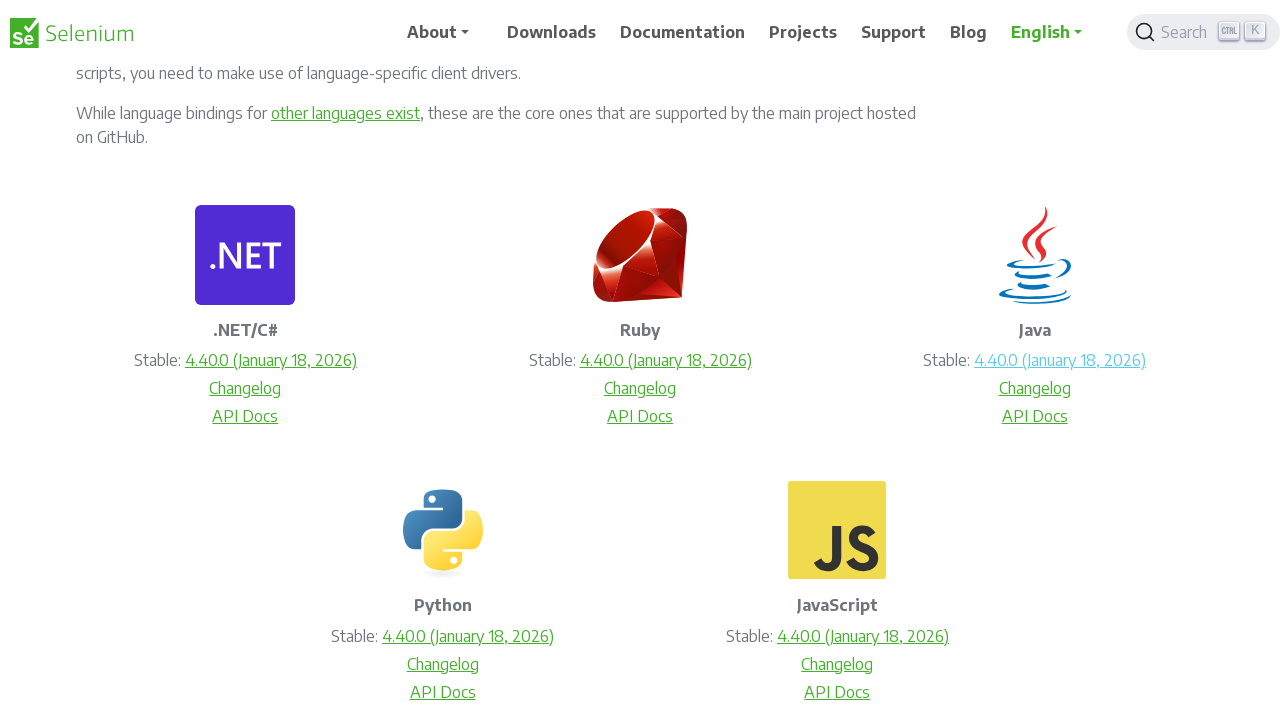

Waited for file download to complete
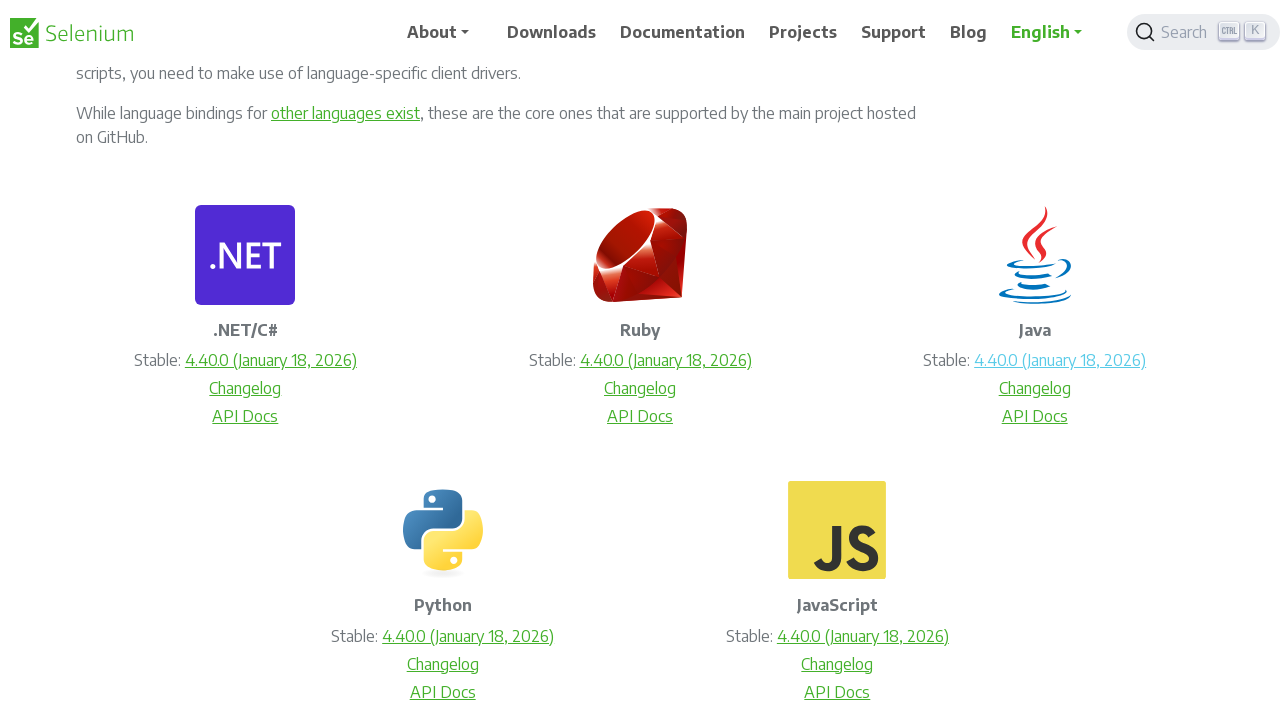

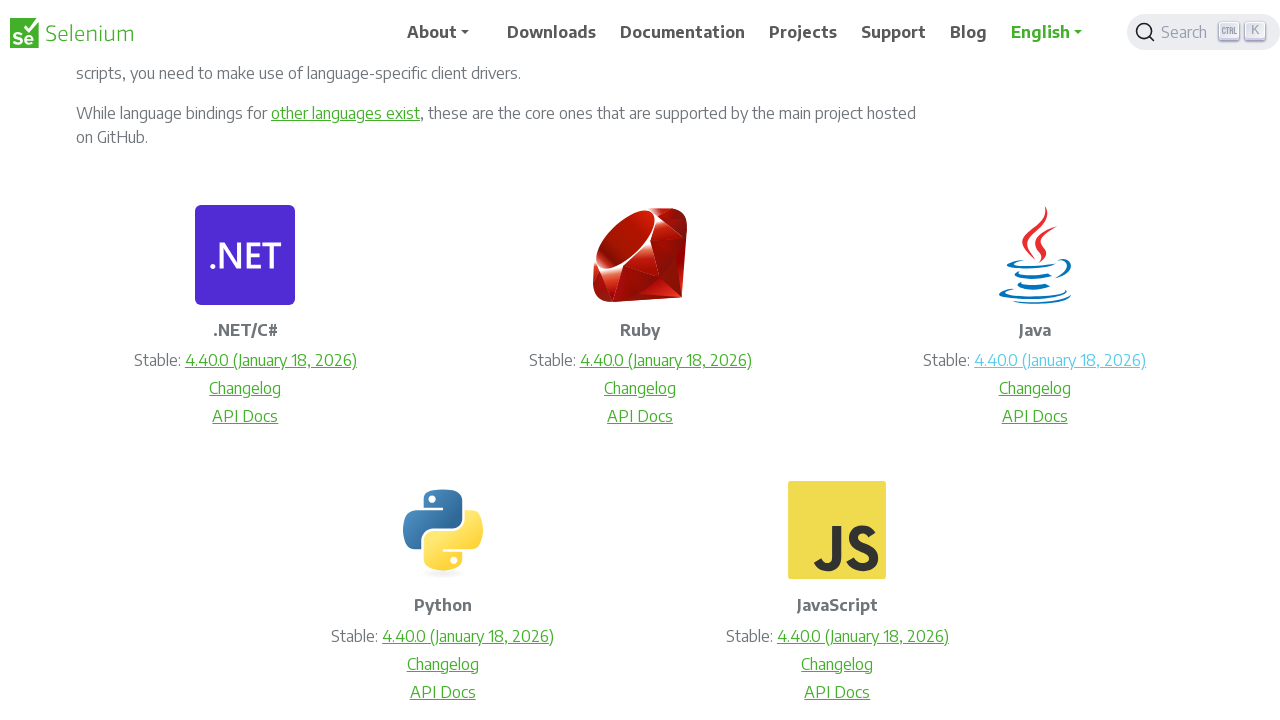